Navigates to UPS shipping origin page and verifies it loads successfully

Starting URL: https://www.ups.com/ship/guided/origin?tx=4650480306877647&loc=en_SE

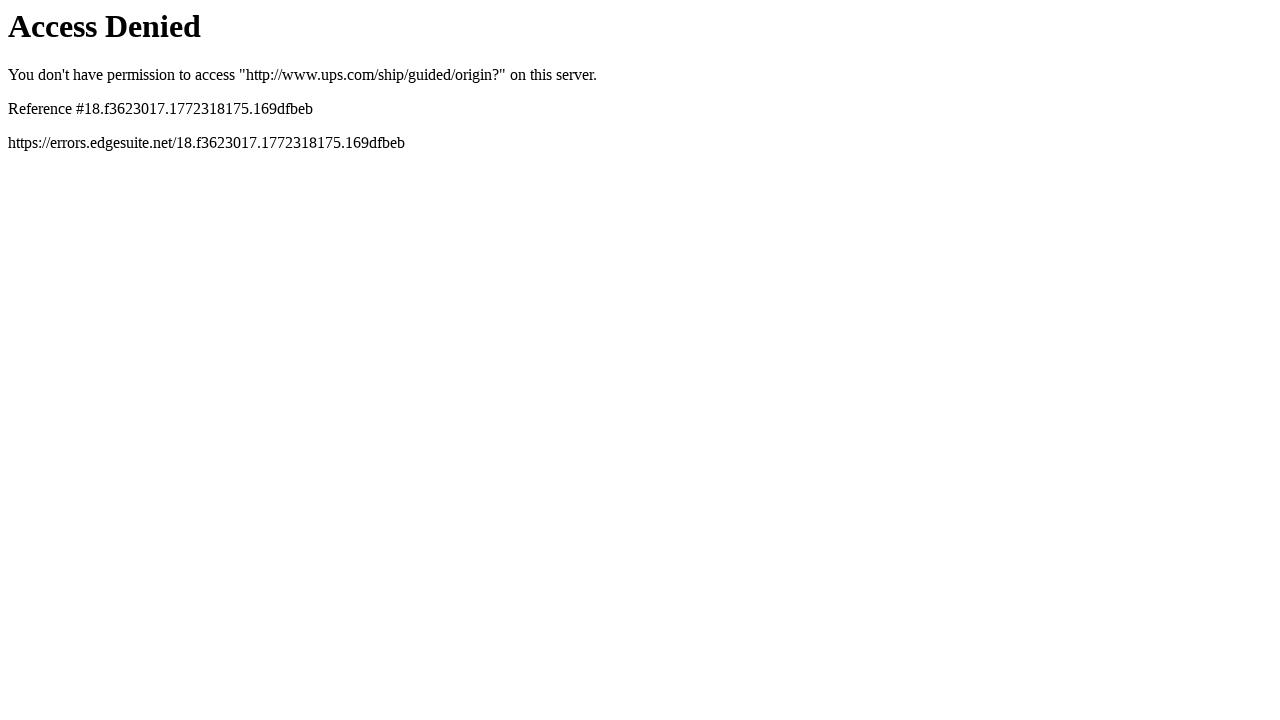

Navigated to UPS shipping origin page
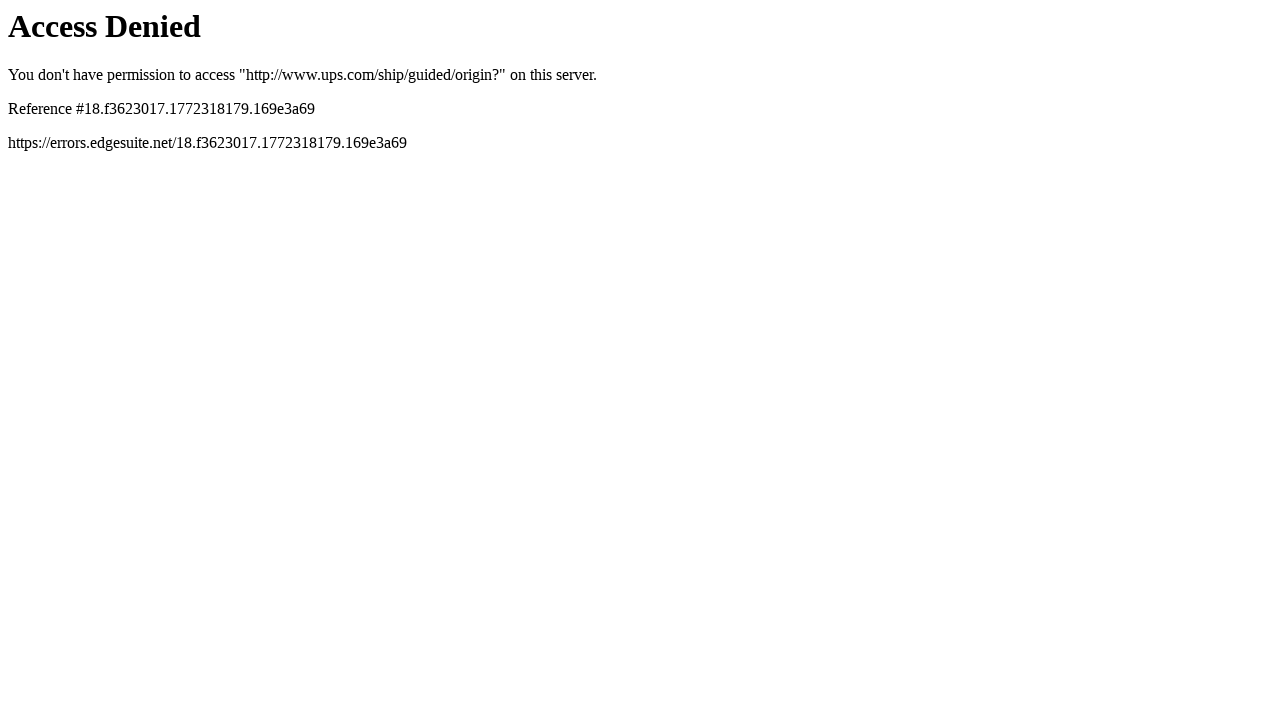

Page DOM content fully loaded
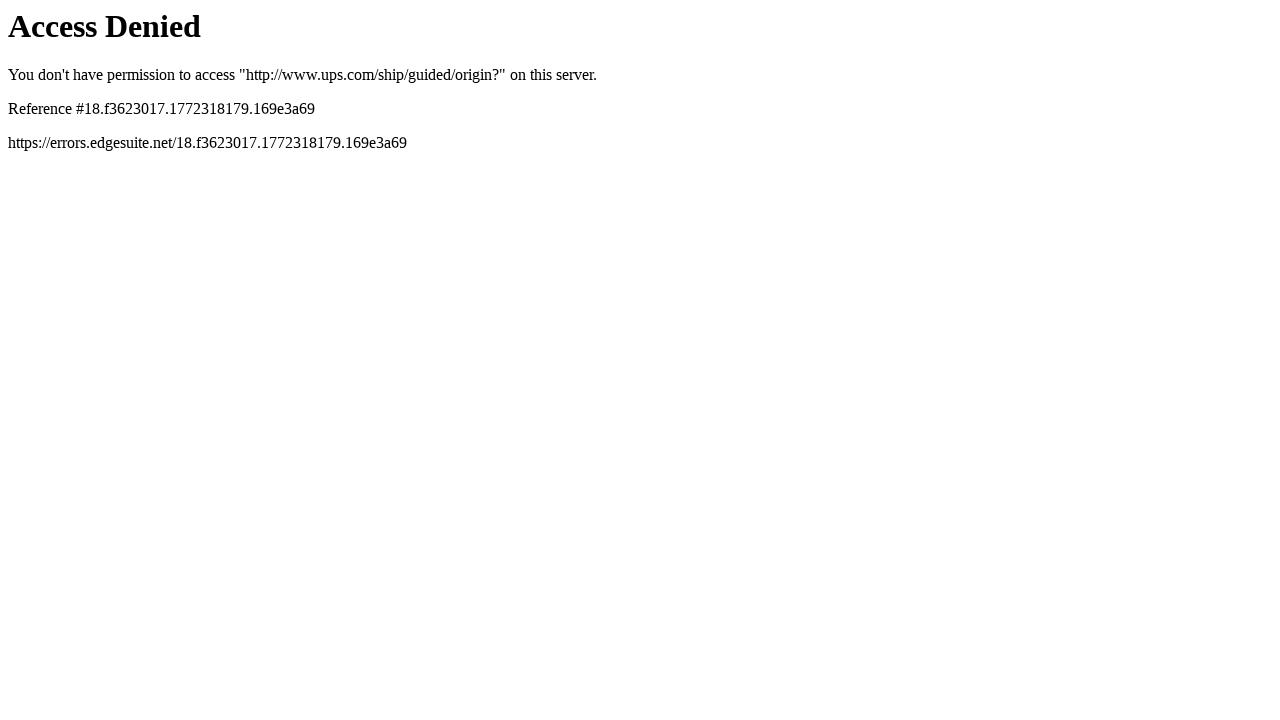

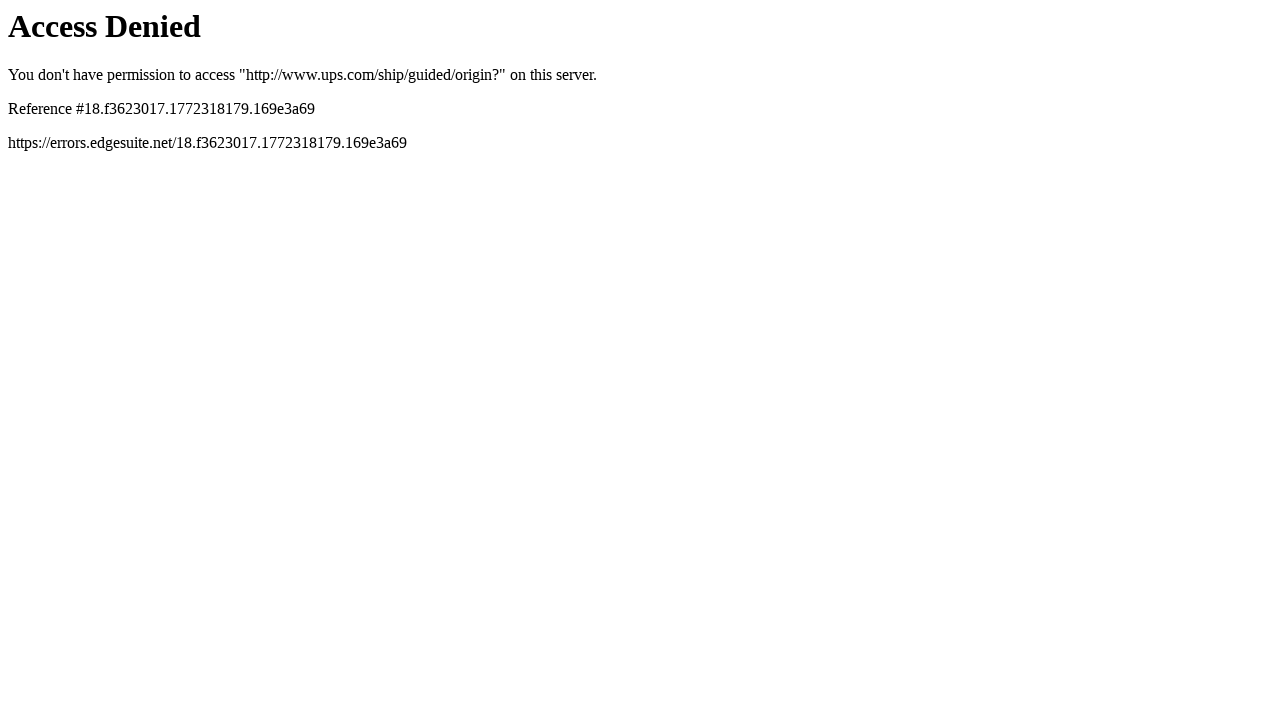